Tests keyboard shortcuts functionality by copying text from one textarea to another using Ctrl+A, Ctrl+C, Tab, and Ctrl+V keyboard combinations

Starting URL: https://text-compare.com/

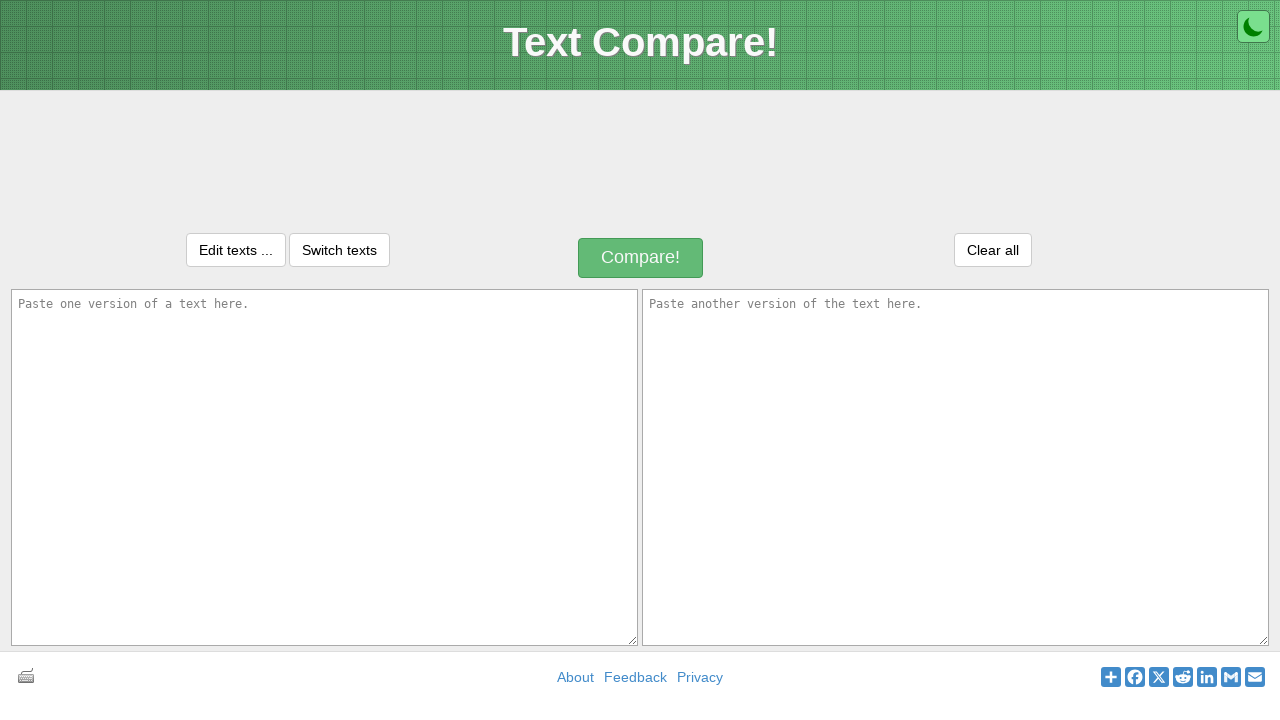

Entered 'Welcome' text in first textarea on textarea#inputText1
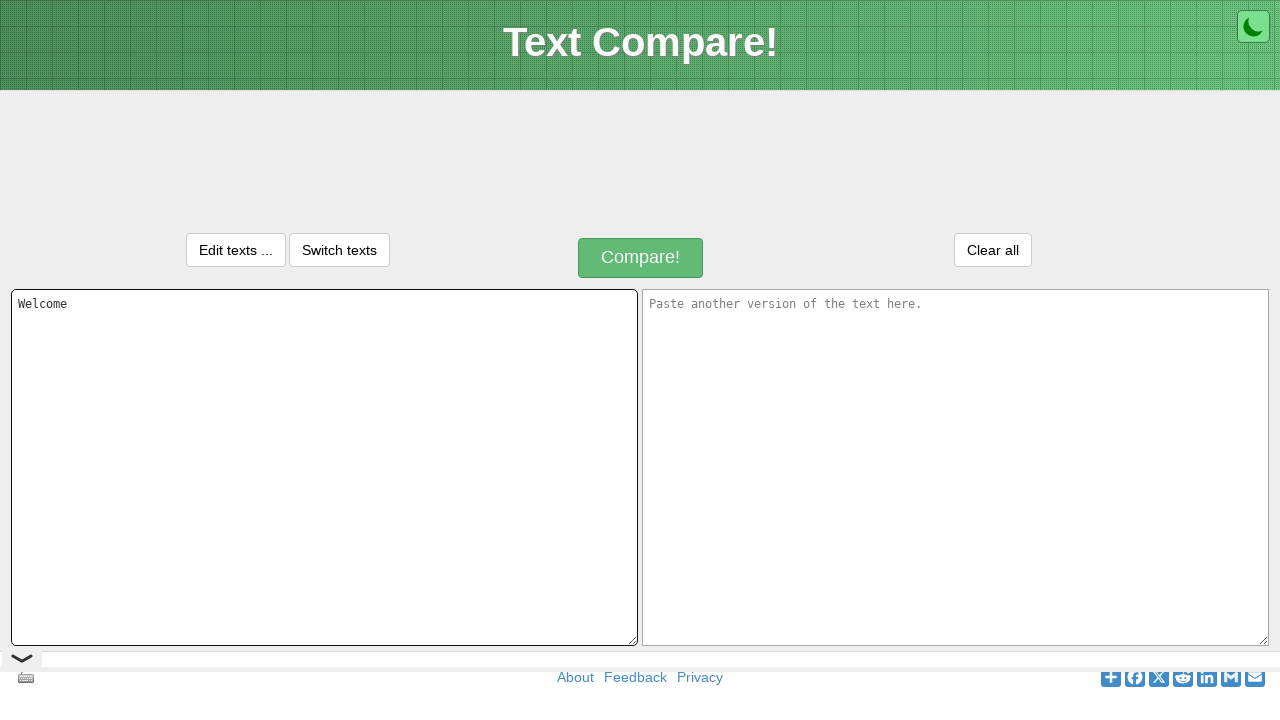

Pressed Control key down
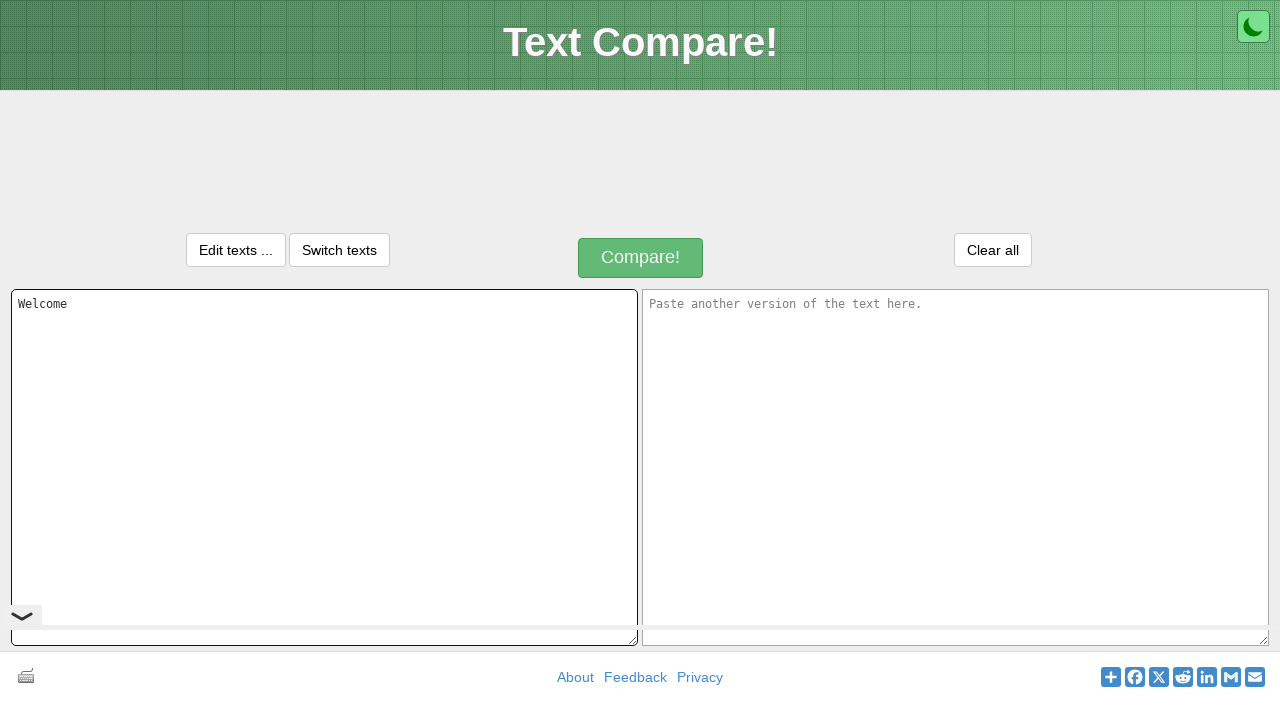

Pressed A key to select all text
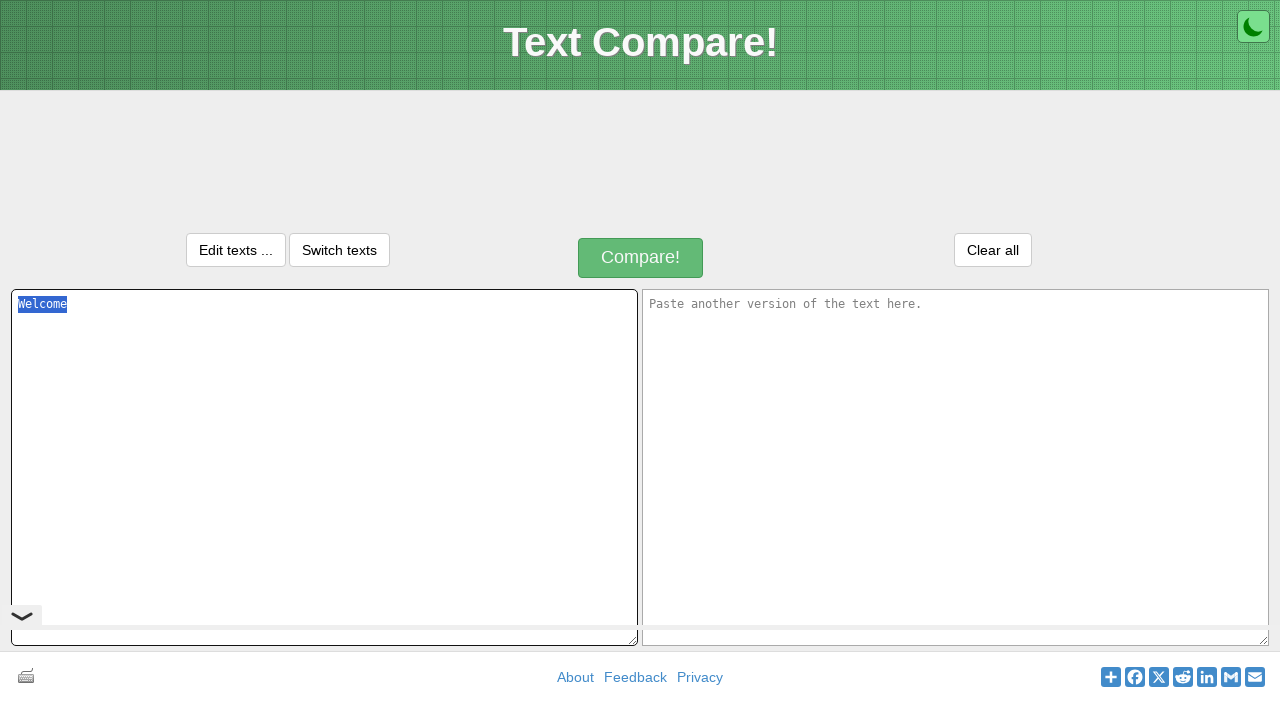

Released Control key
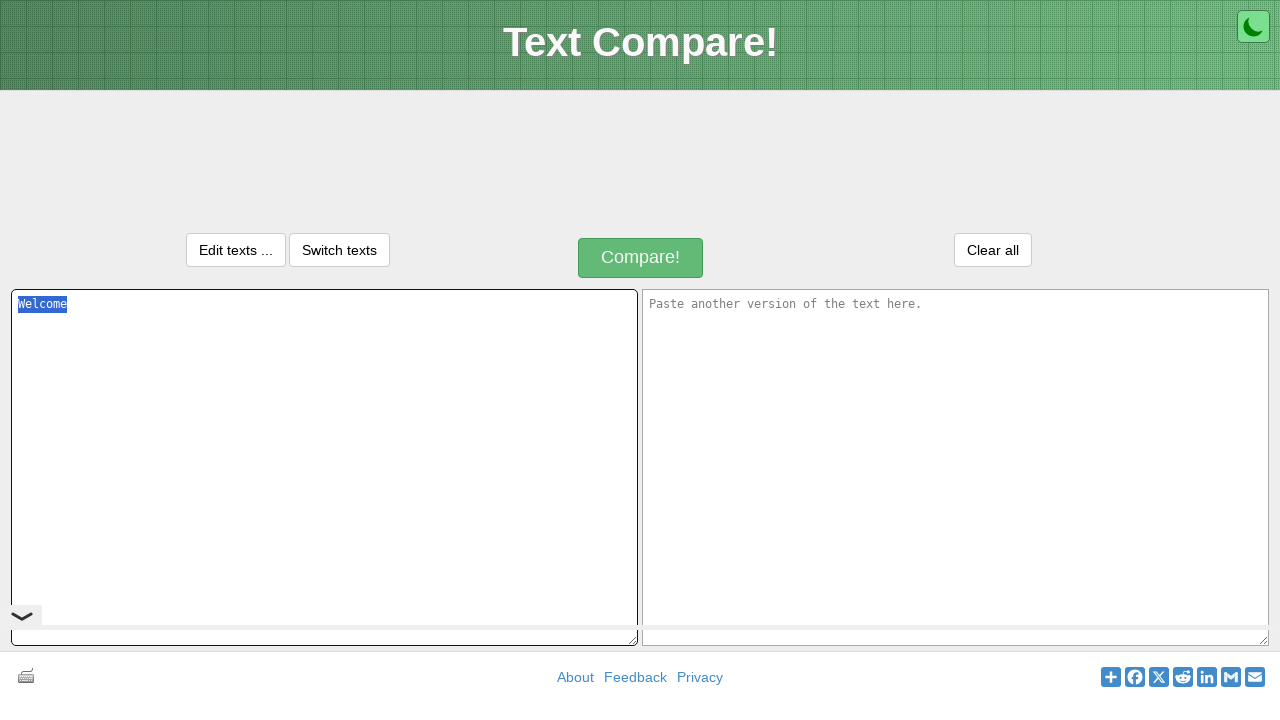

Pressed Control key down for copy operation
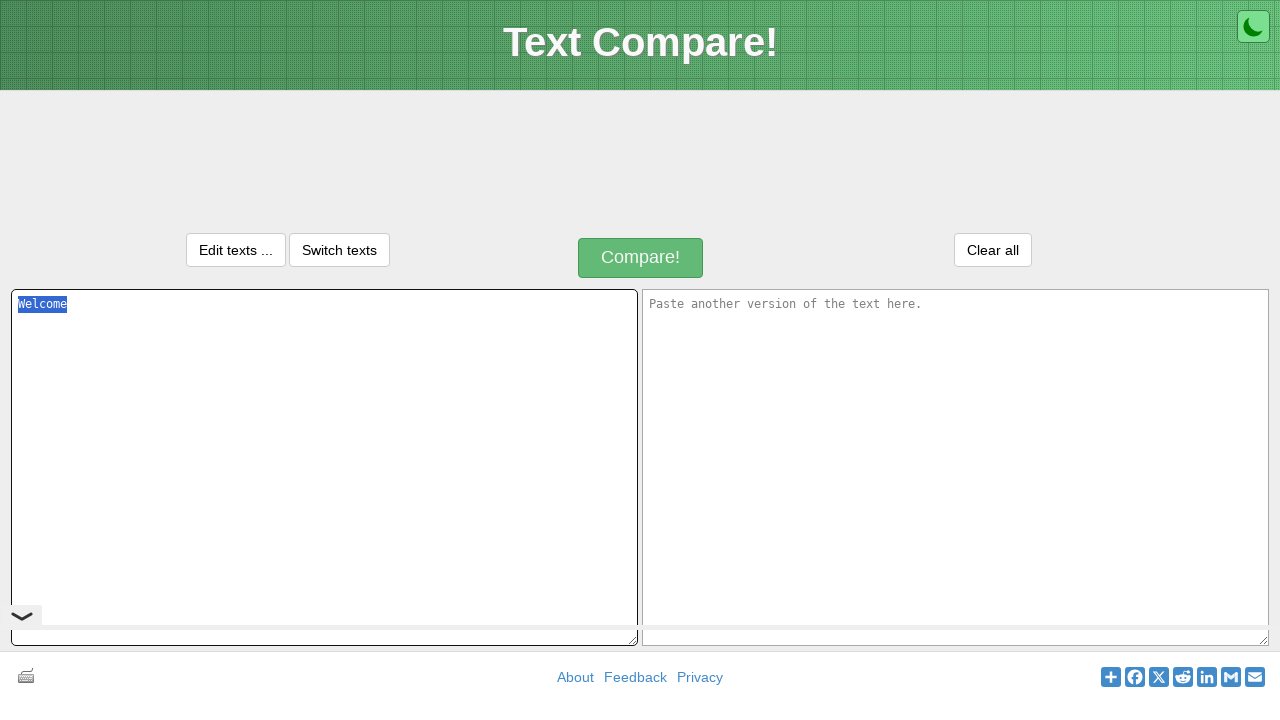

Pressed C key to copy selected text
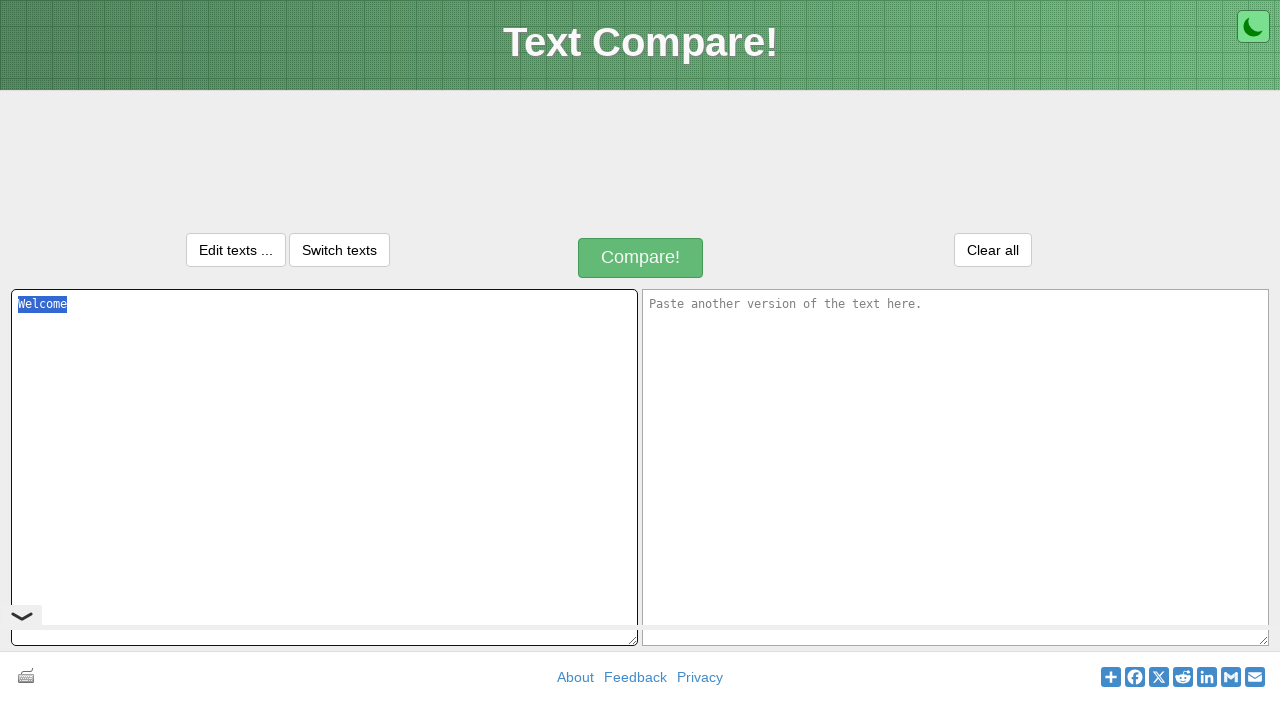

Released Control key after copy
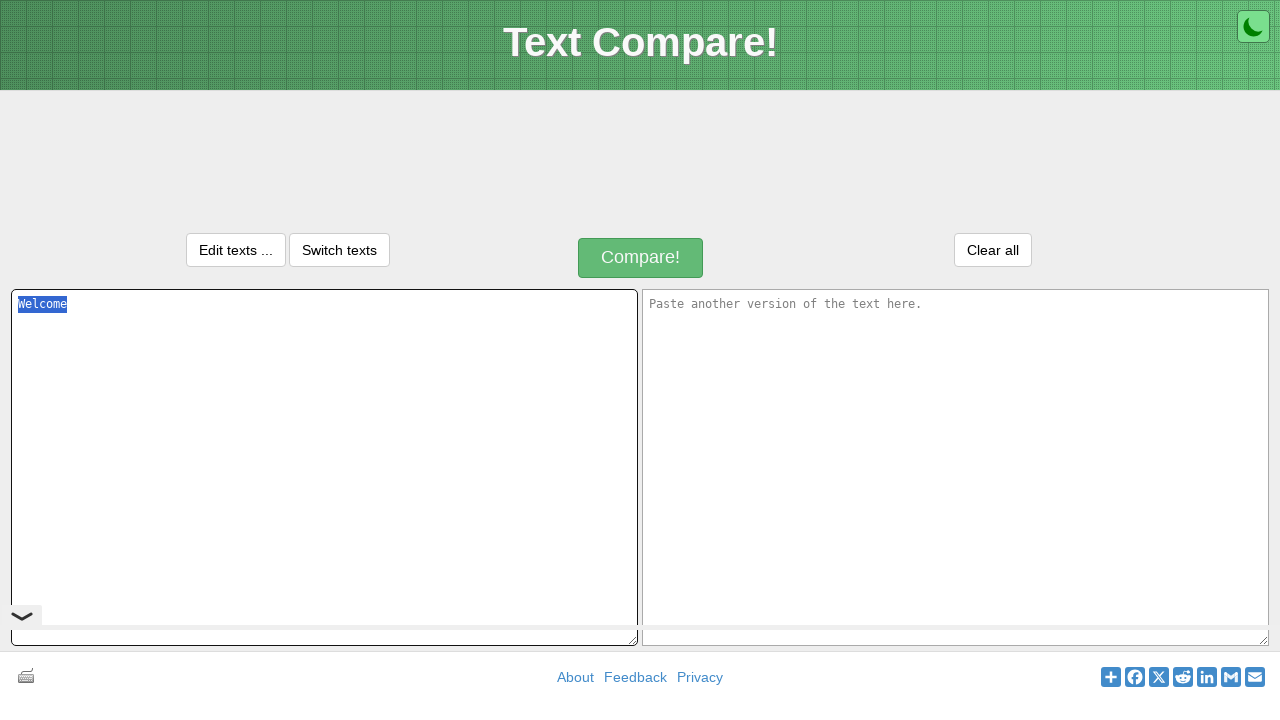

Pressed Tab to move focus to second textarea
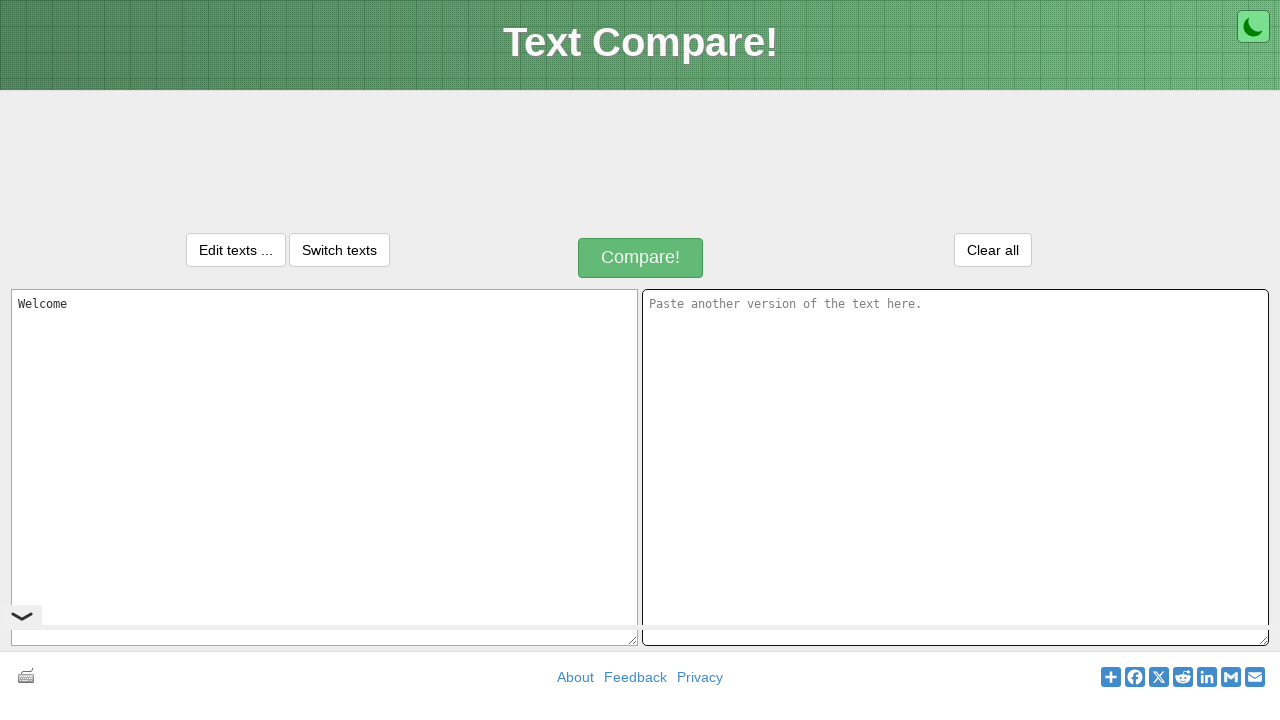

Pressed Control key down for paste operation
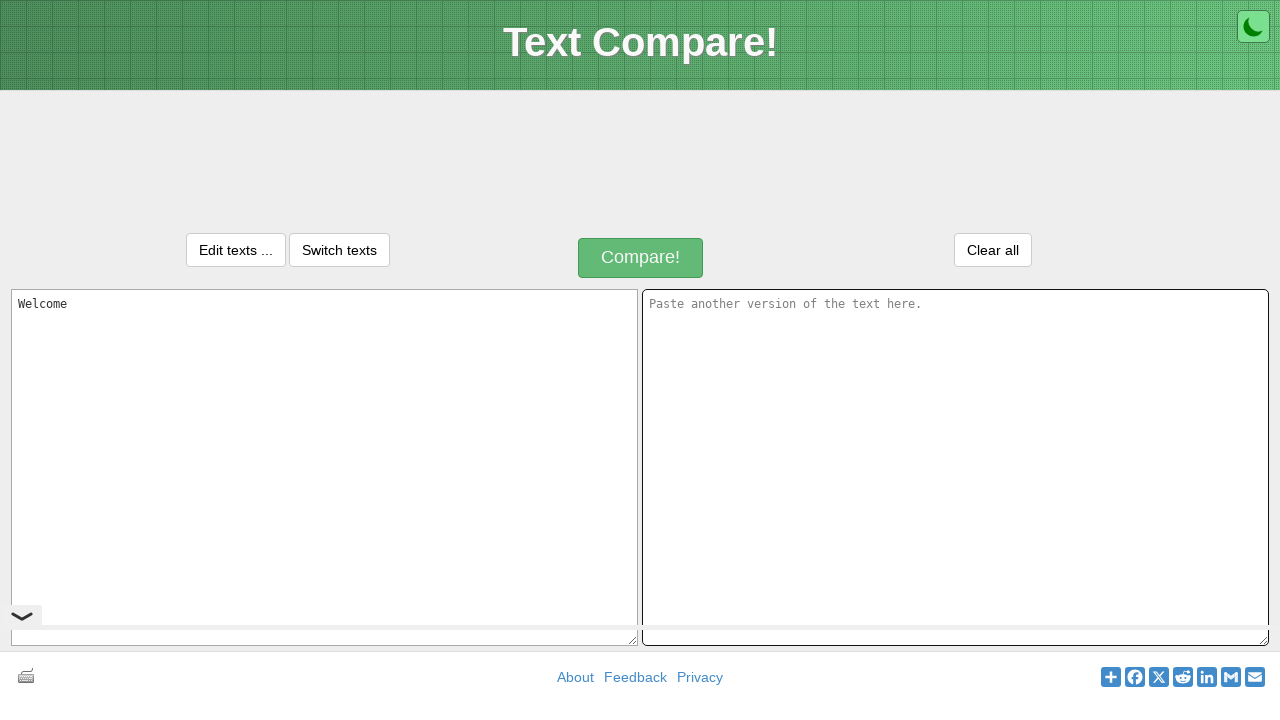

Pressed V key to paste copied text into second textarea
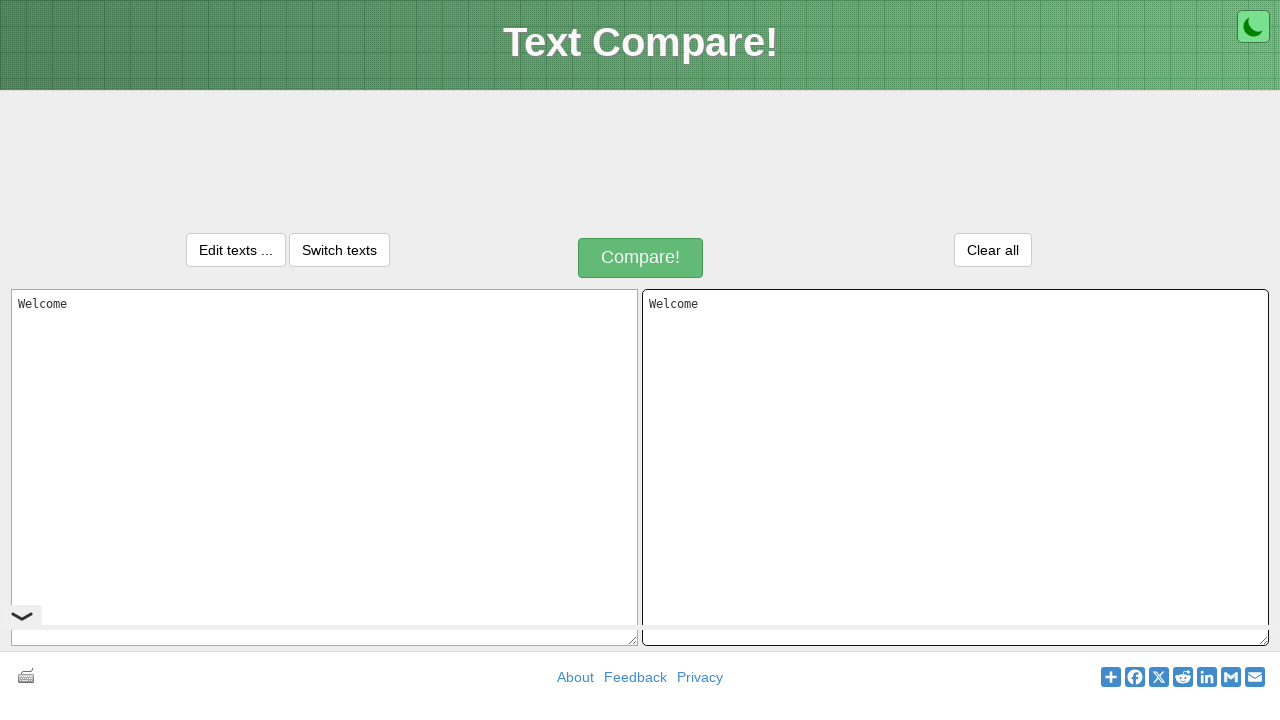

Released Control key after paste
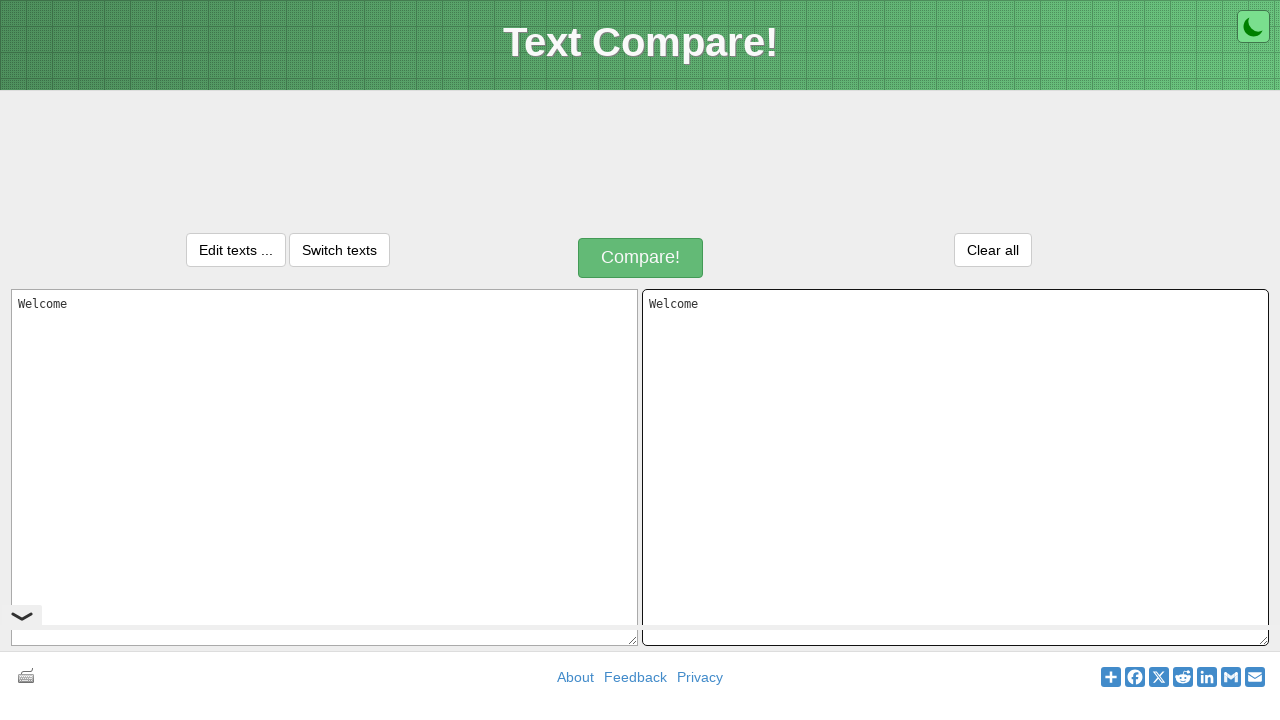

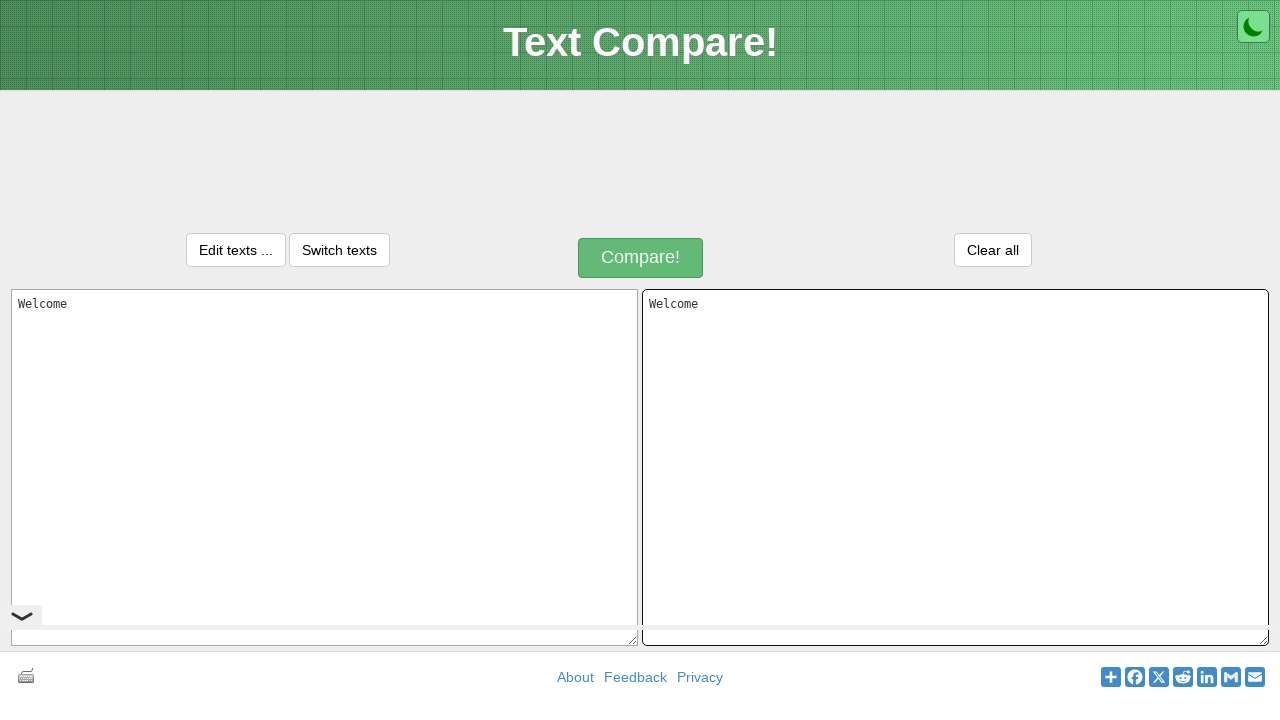